Navigates to Flipkart homepage and verifies the page loads successfully

Starting URL: https://www.flipkart.com/

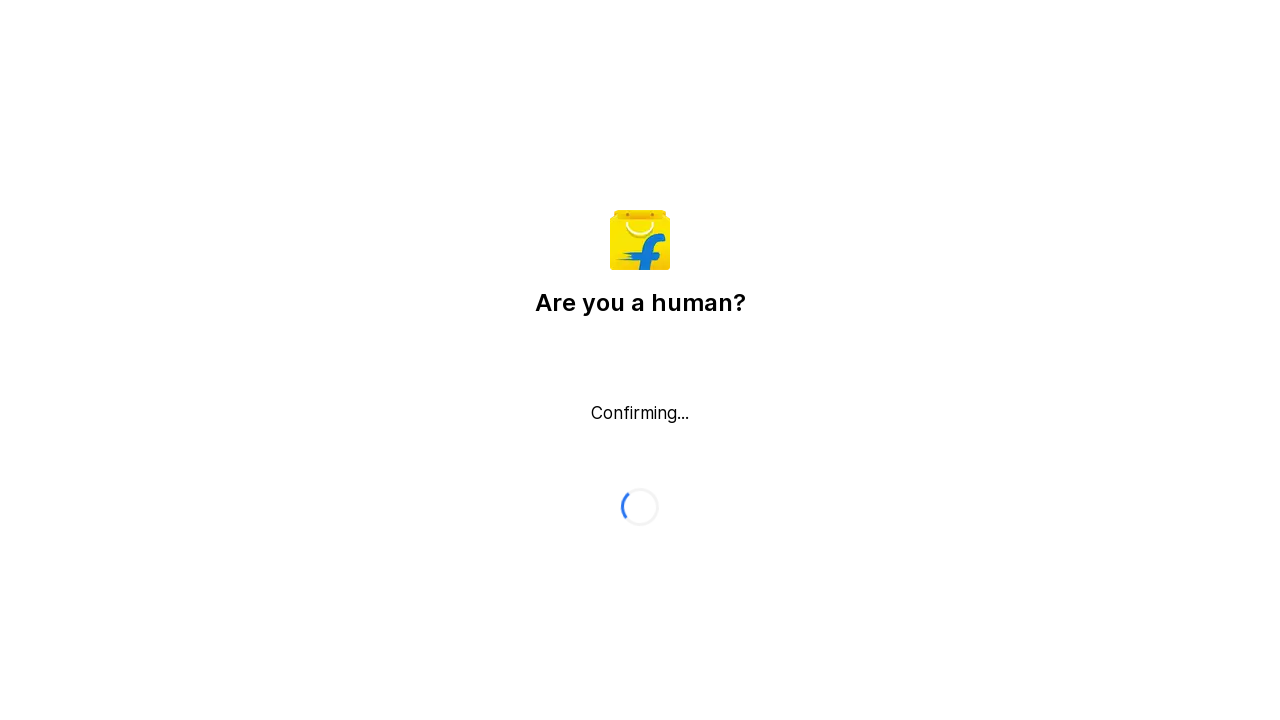

Waited for page DOM content to be loaded
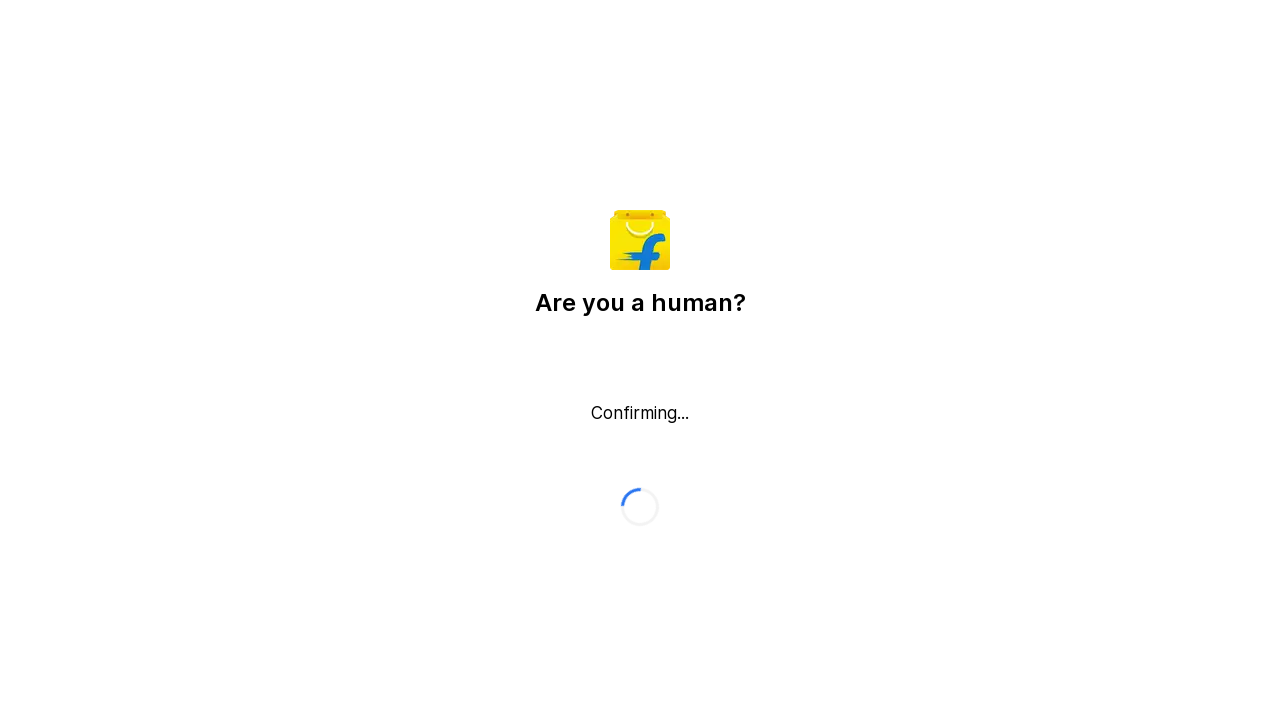

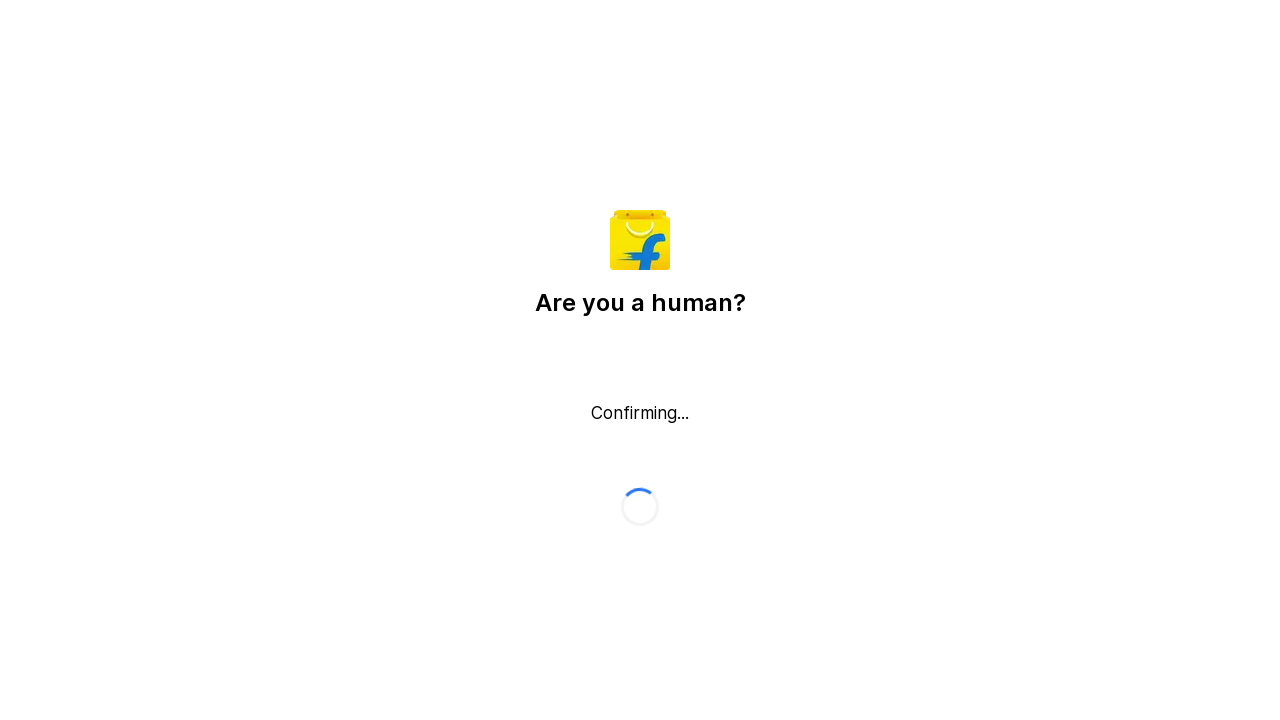